Tests the delete functionality of the TodoMVC React application by adding a todo item and then deleting it using the delete button.

Starting URL: http://todomvc.com/examples/typescript-react/#/

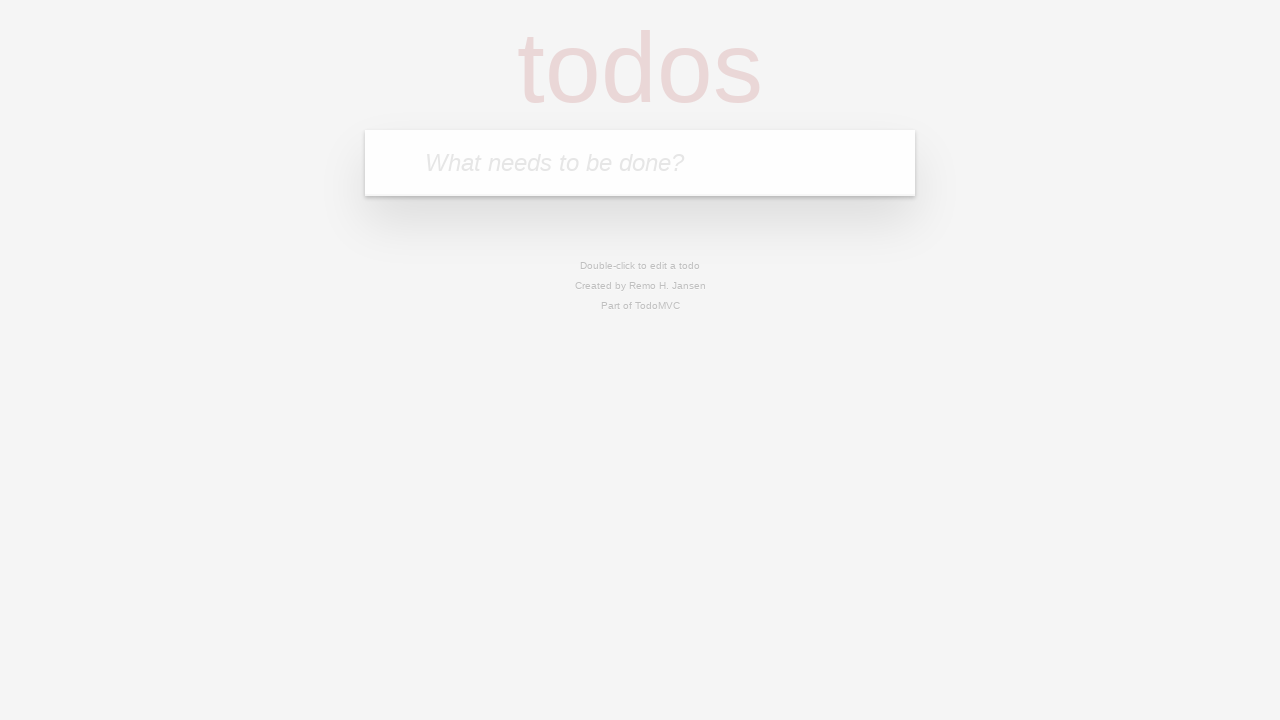

Waited for todo input box to be visible
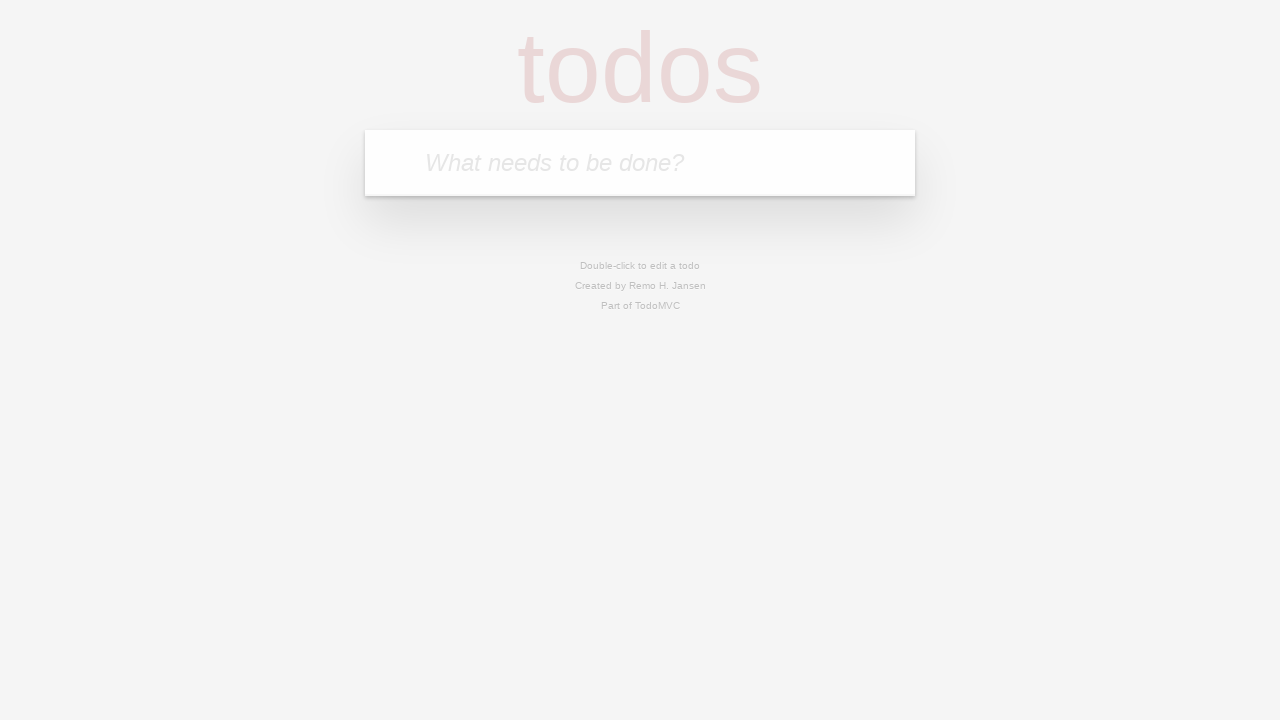

Verified todo input box is displayed
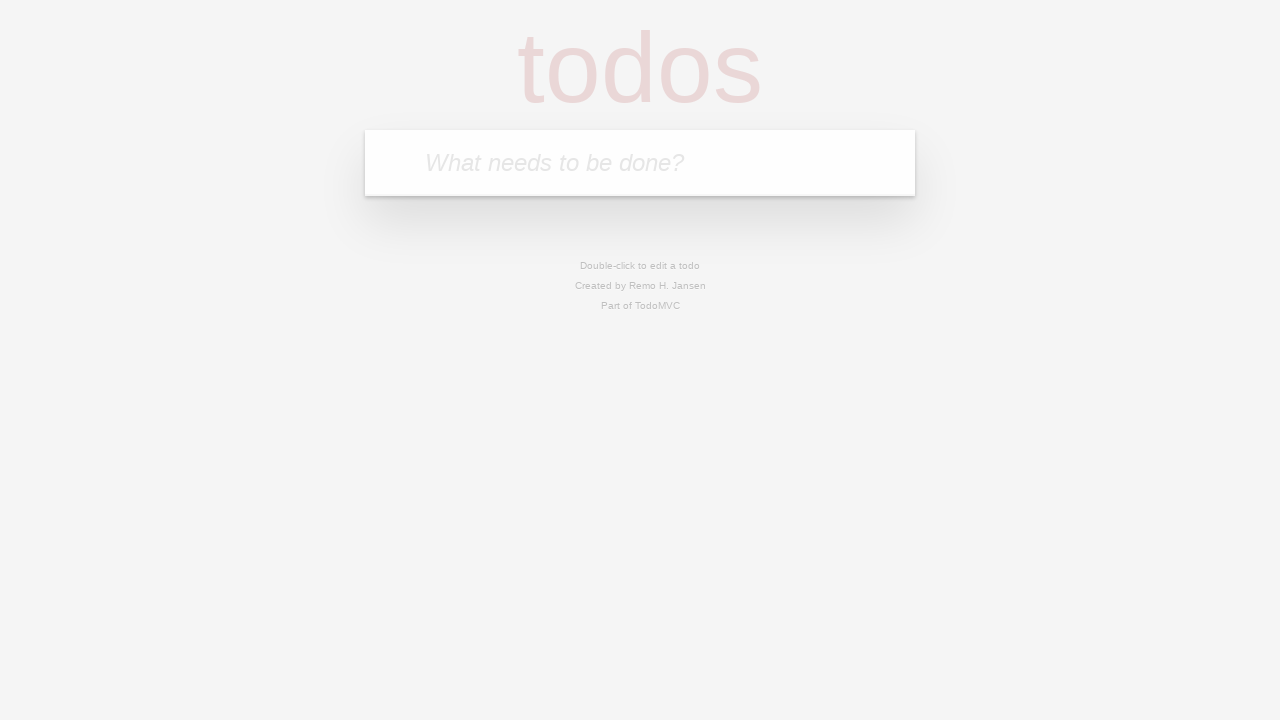

Filled todo input with 'abcdefghiklmnopqrstuvwxyz' on input.new-todo
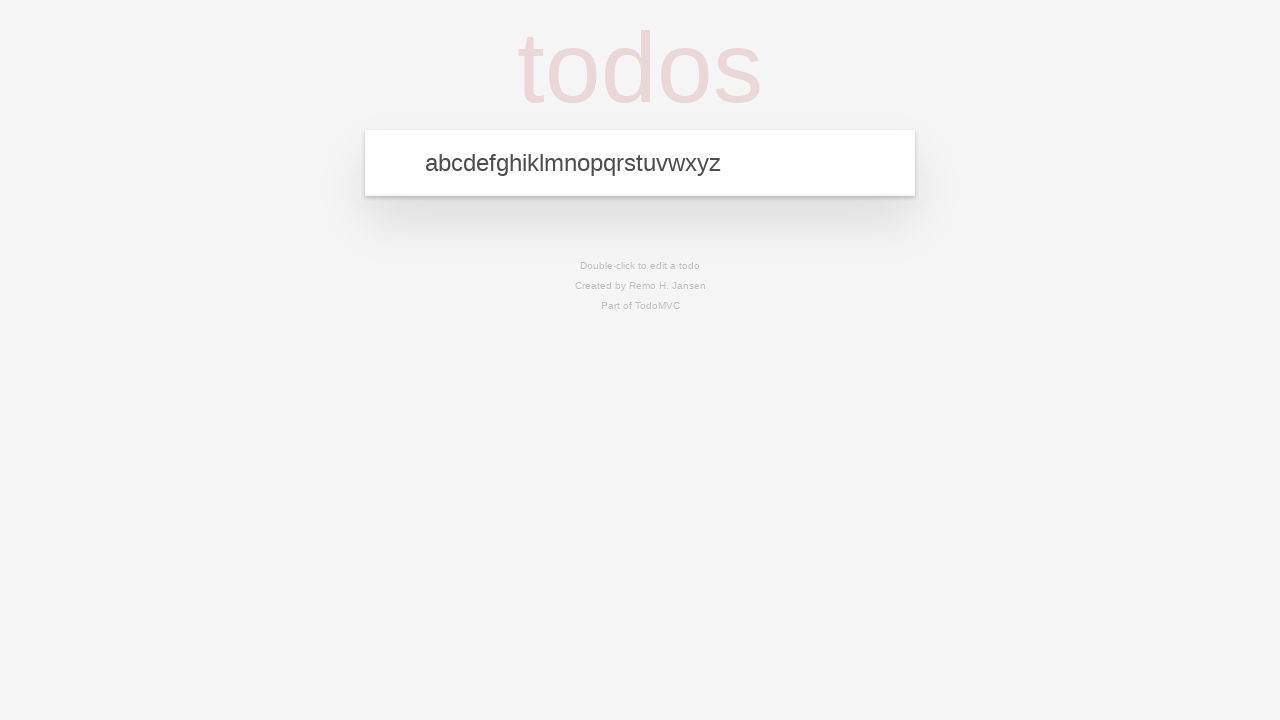

Pressed Enter to add the todo item on input.new-todo
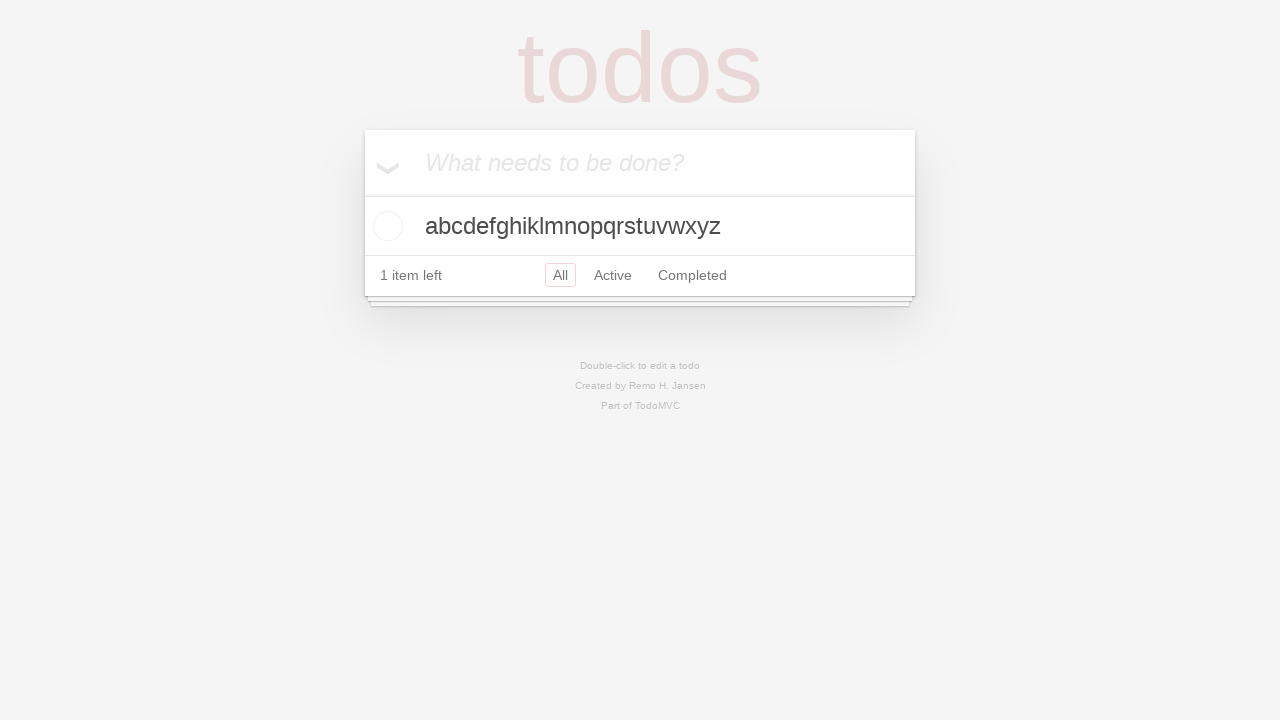

Waited for todo list to appear
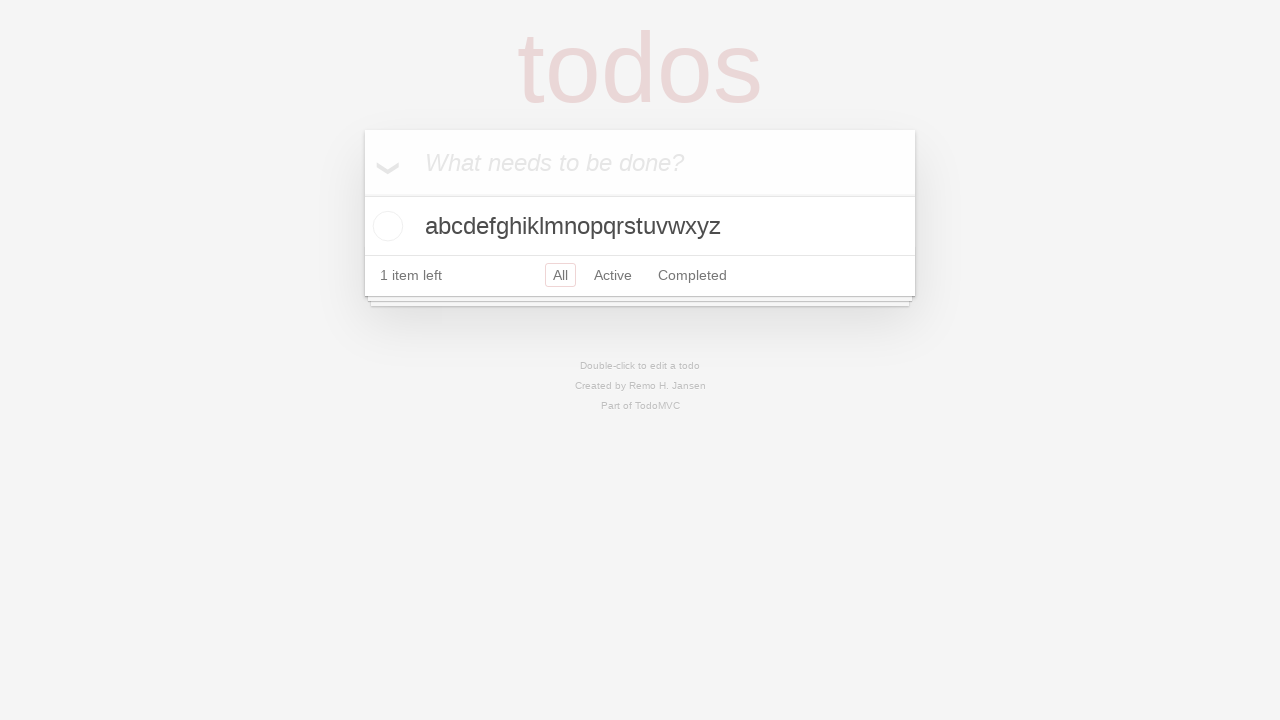

Verified todo was added to the list
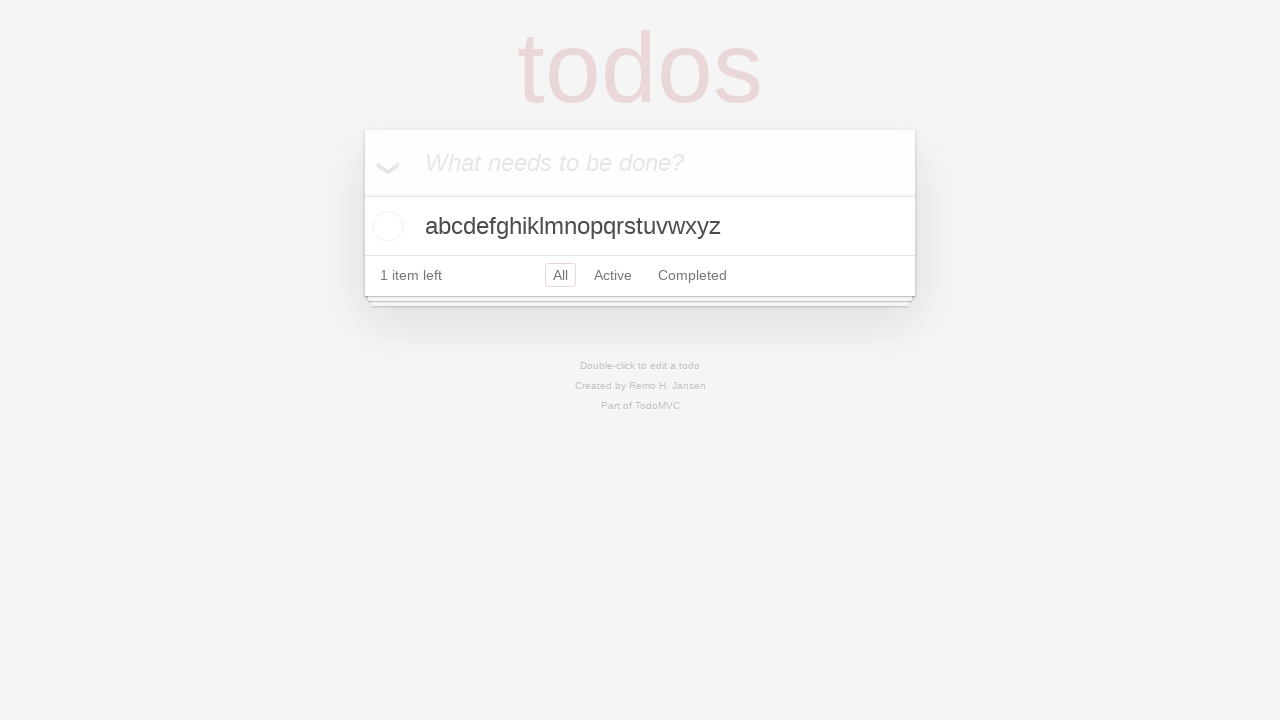

Hovered over the first todo item to reveal delete button at (640, 226) on .todo-list li:first-child
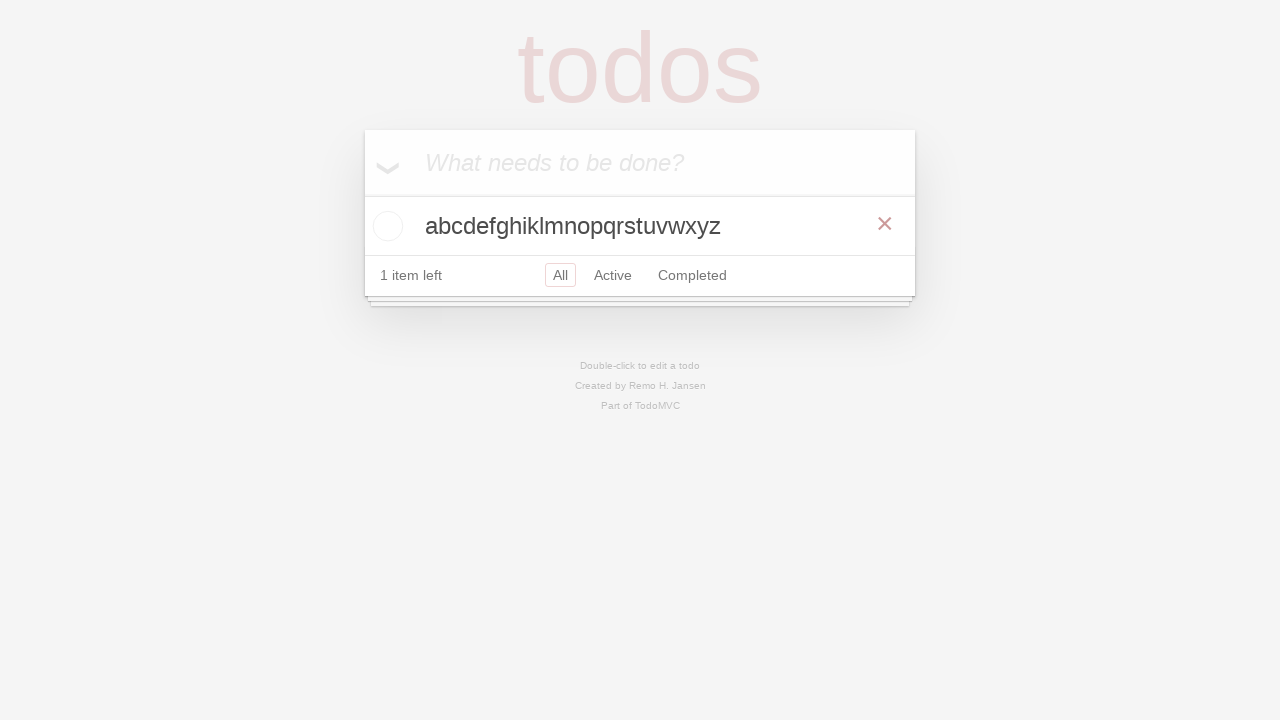

Clicked the delete button on the todo item at (885, 224) on .todo-list li:first-child .destroy
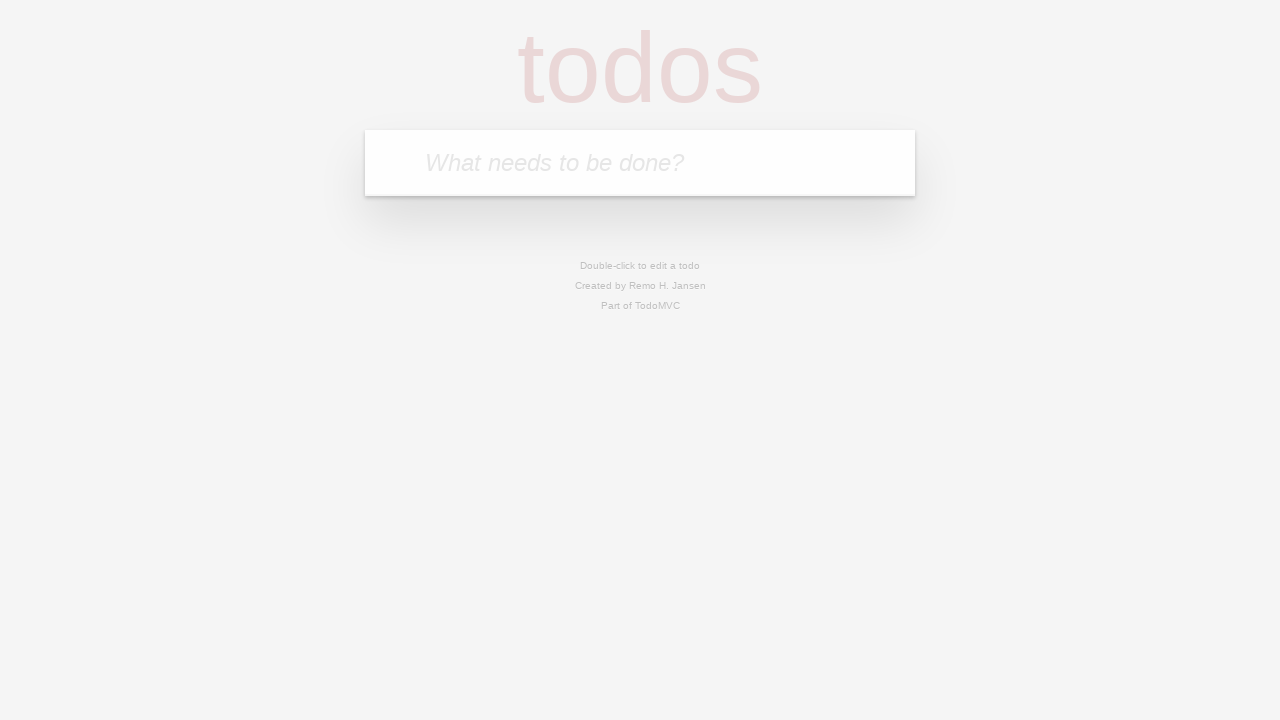

Waited for deletion to process
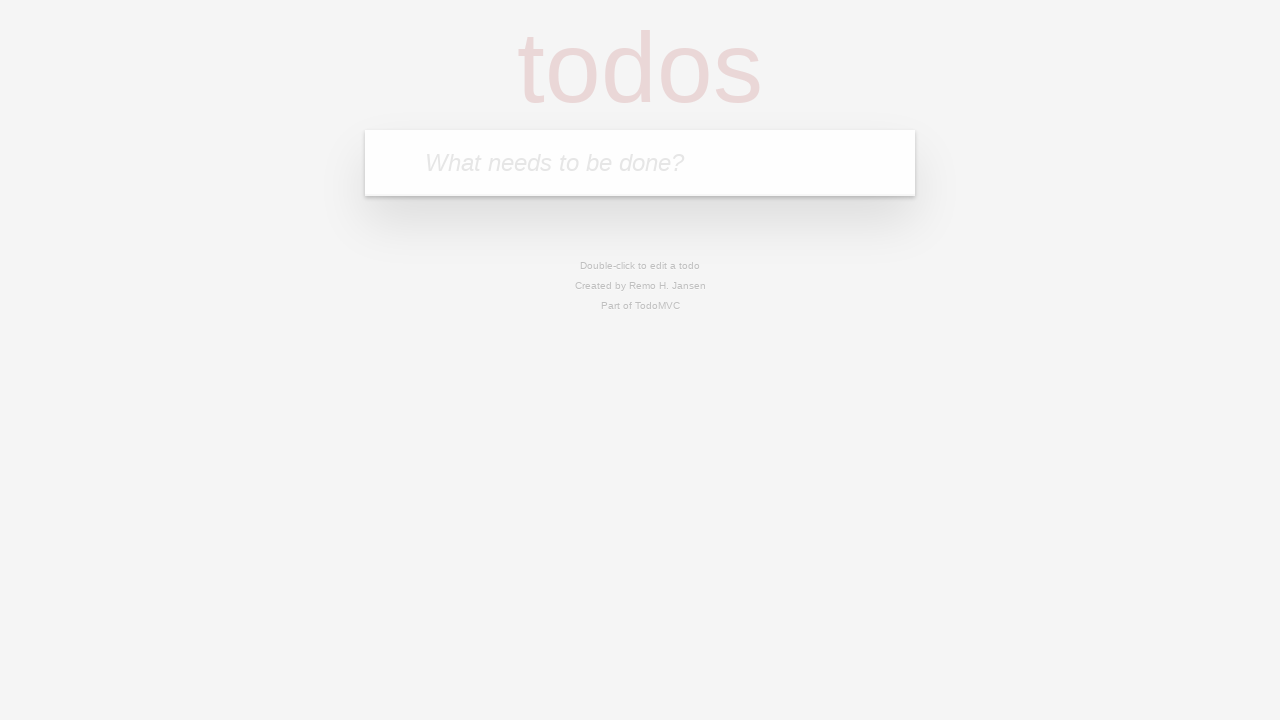

Verified todo item was successfully deleted from the list
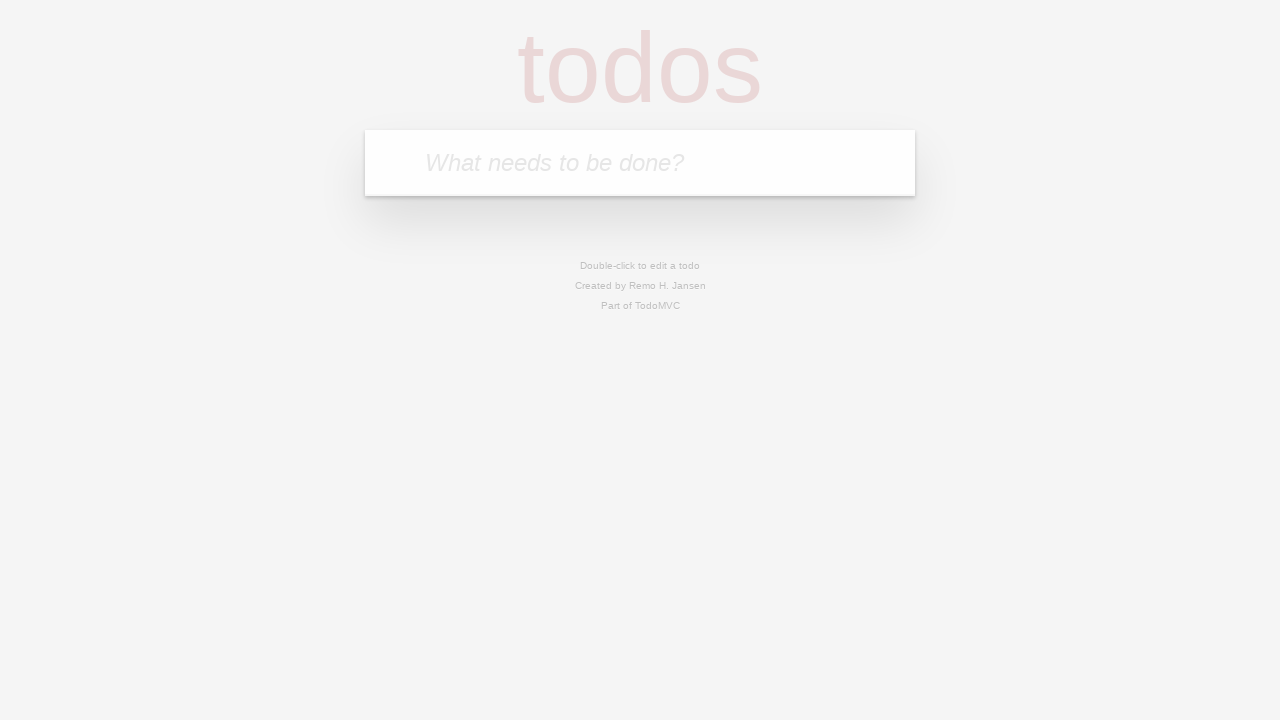

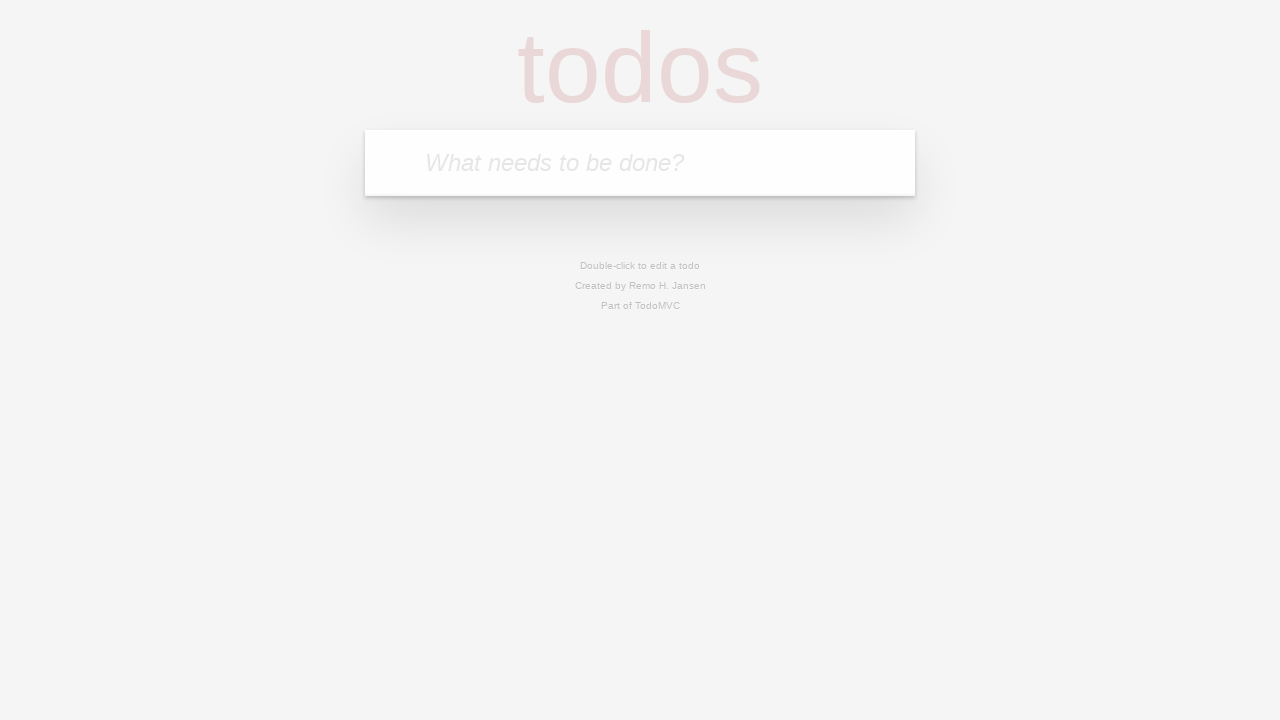